Tests drag and drop functionality by dragging one element and dropping it onto another element

Starting URL: https://the-internet.herokuapp.com/drag_and_drop

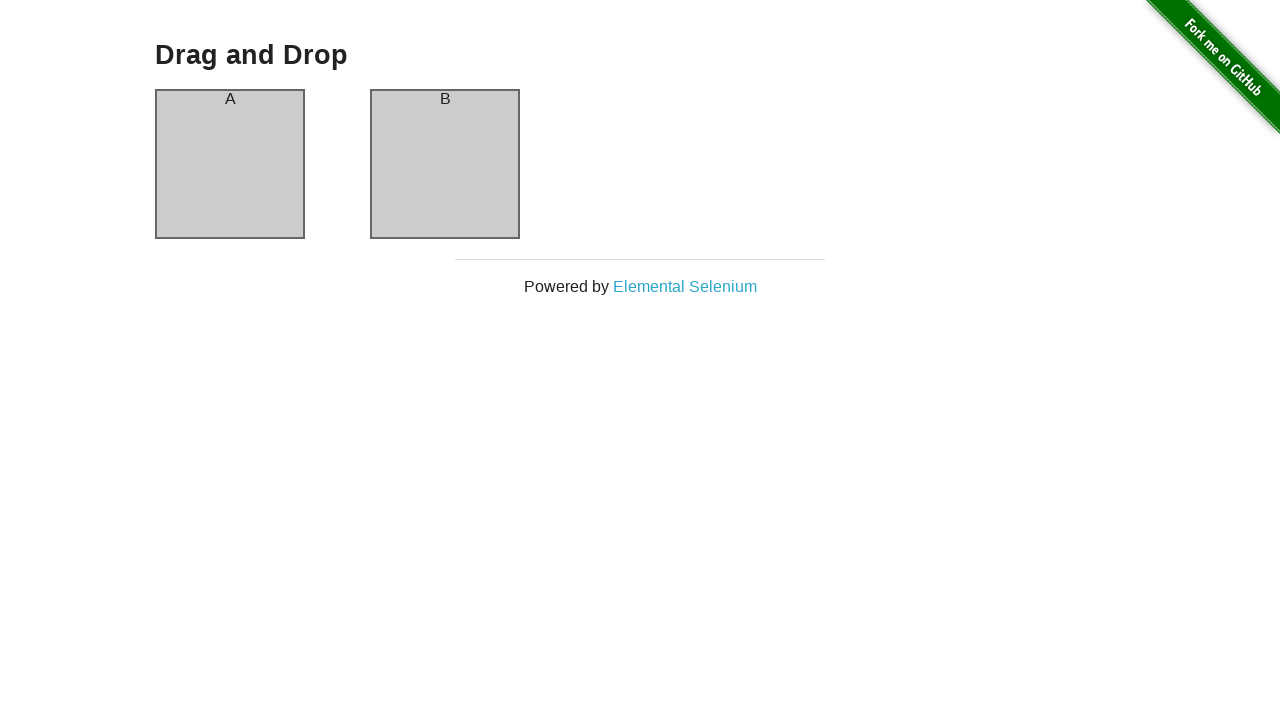

Located source element (Column A) for drag and drop
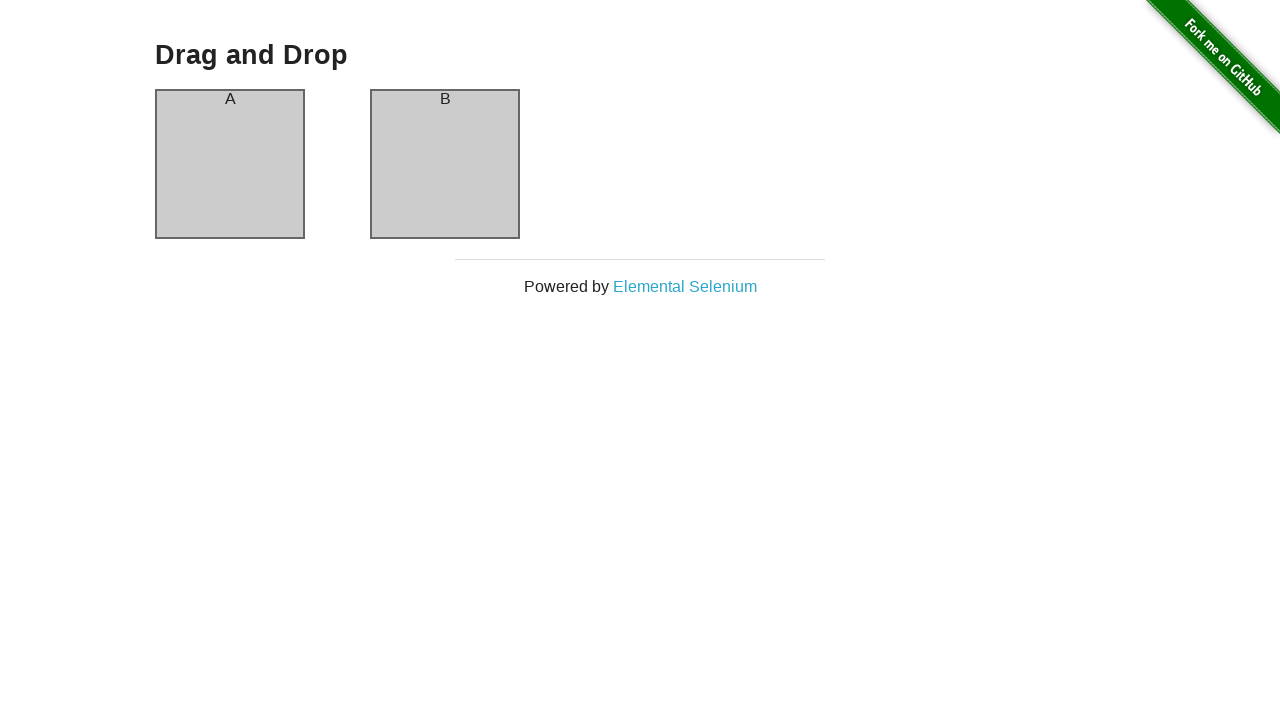

Located target element (Column B) for drag and drop
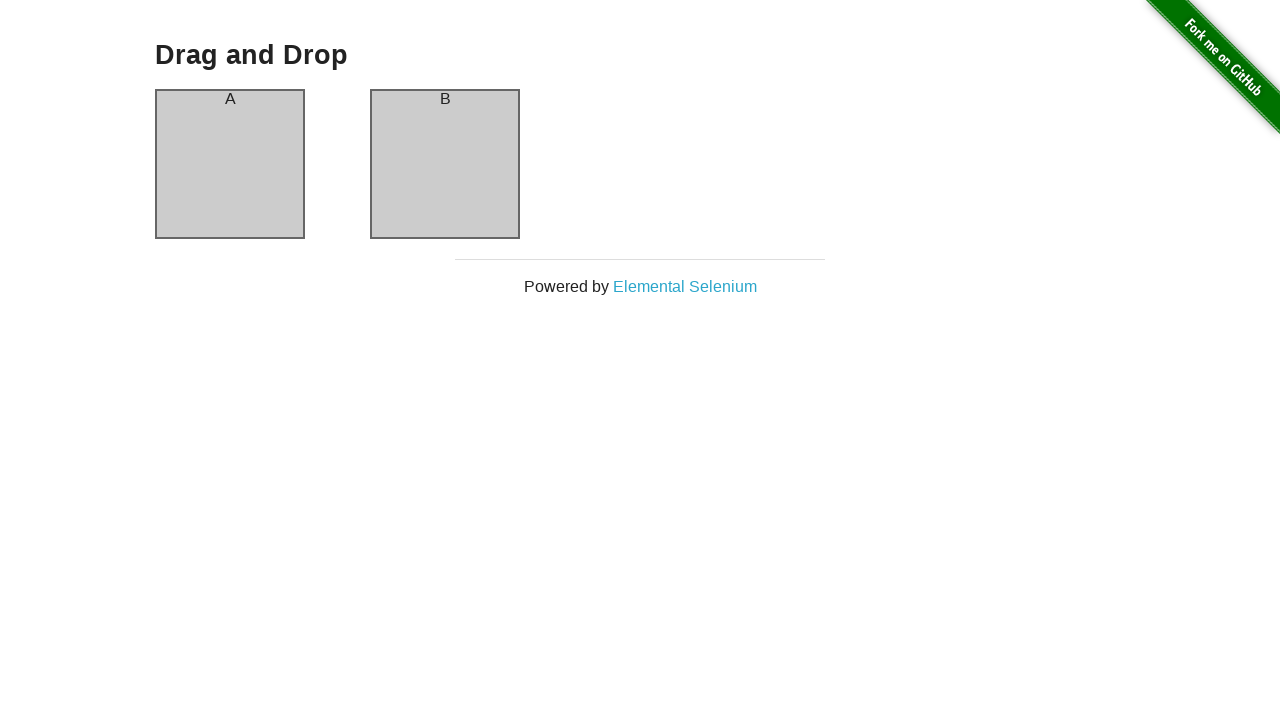

Dragged Column A and dropped it onto Column B at (445, 164)
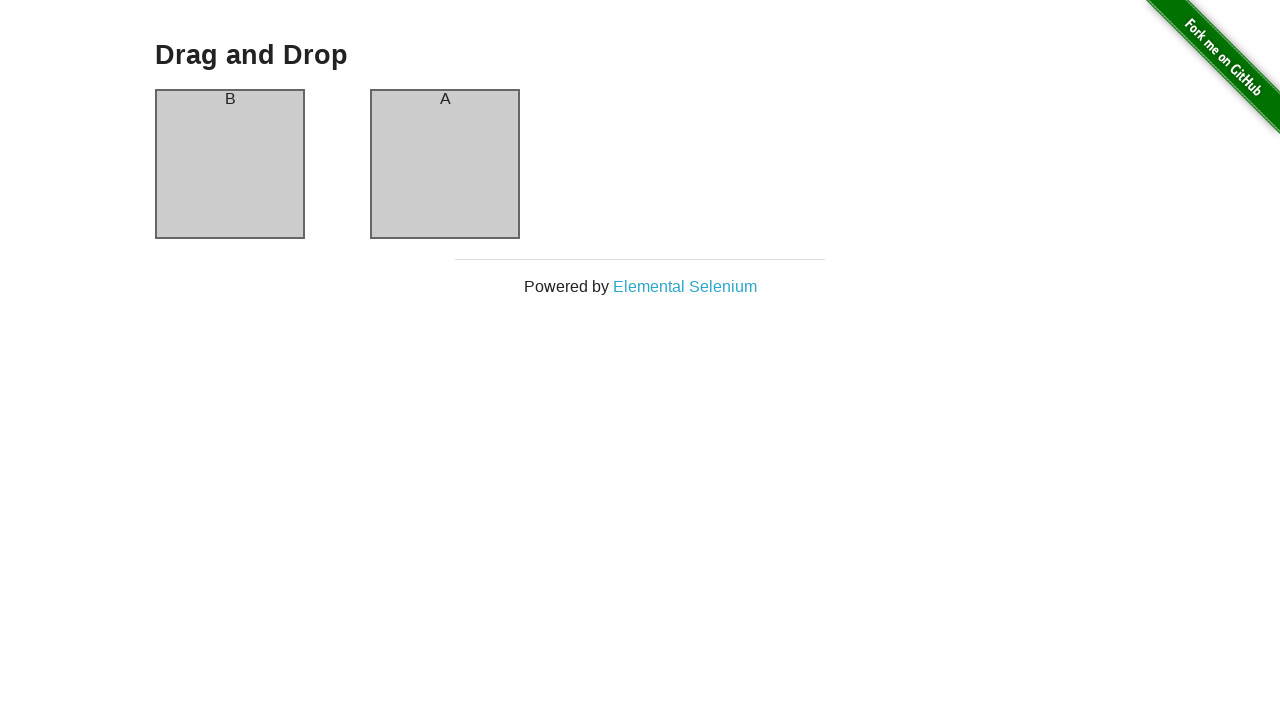

Waited for drag and drop operation to complete
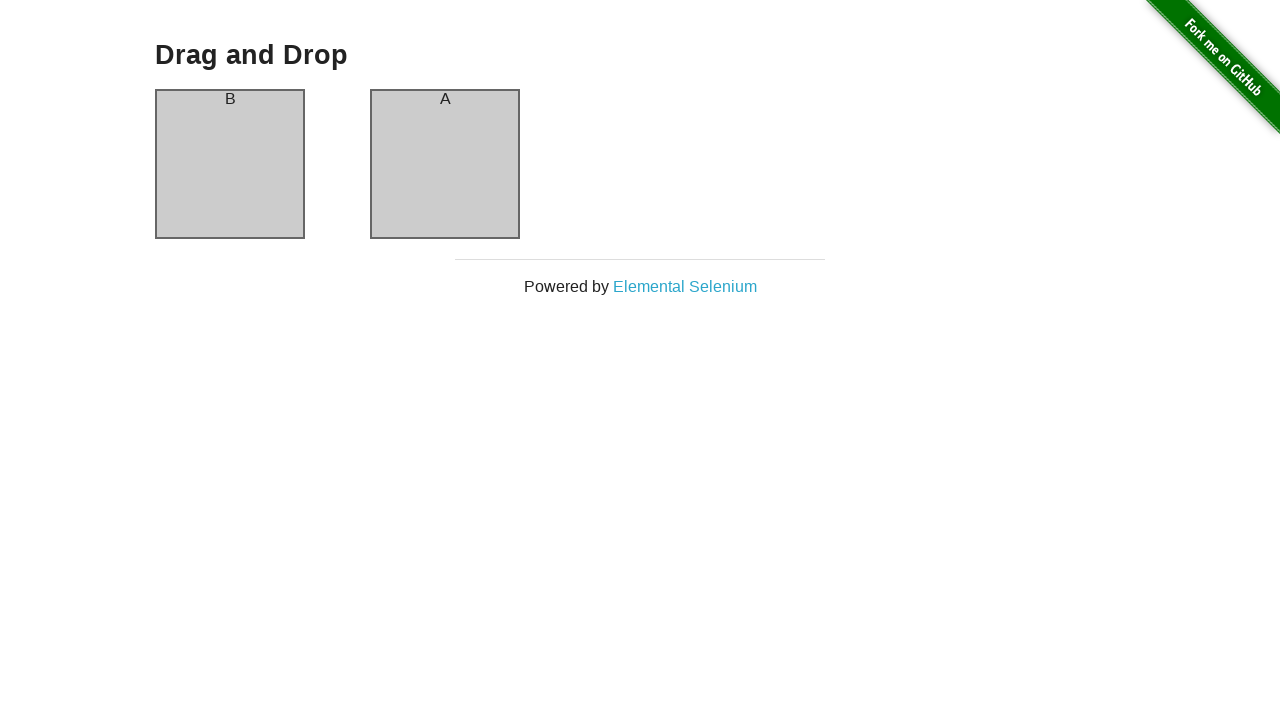

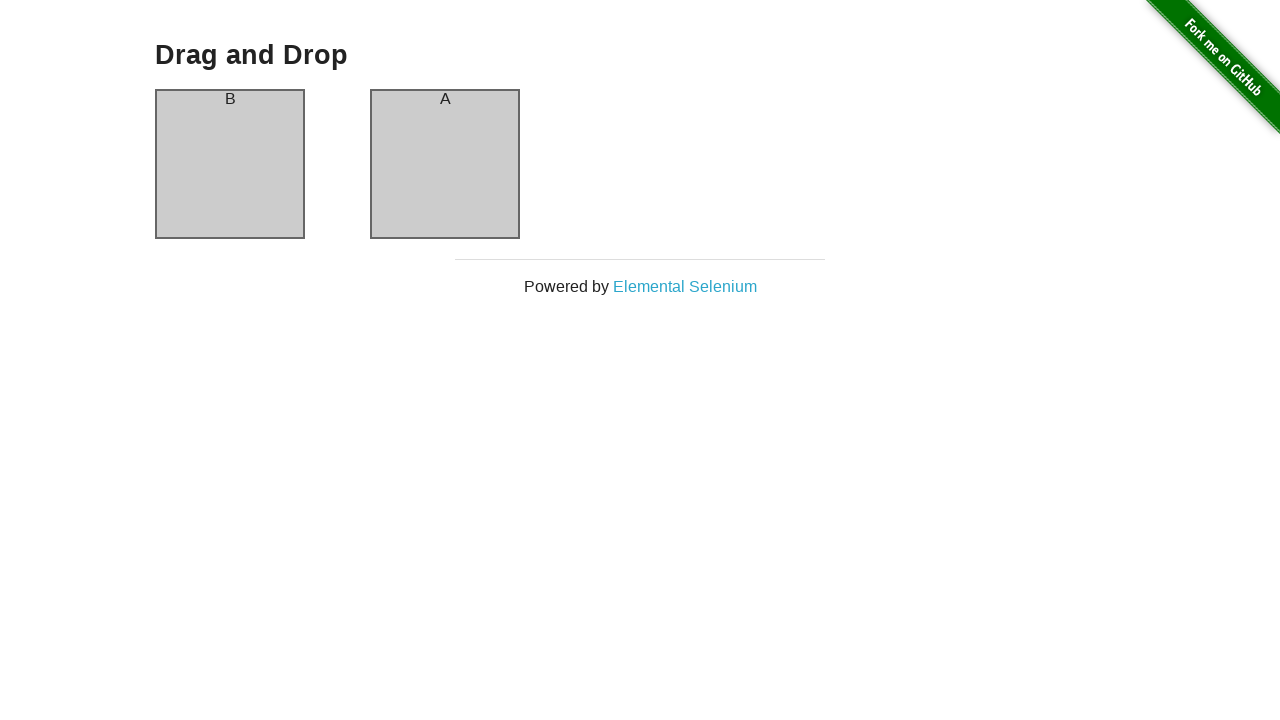